Tests navigating to the past page and verifies that the page displays yesterday's date

Starting URL: https://news.ycombinator.com/

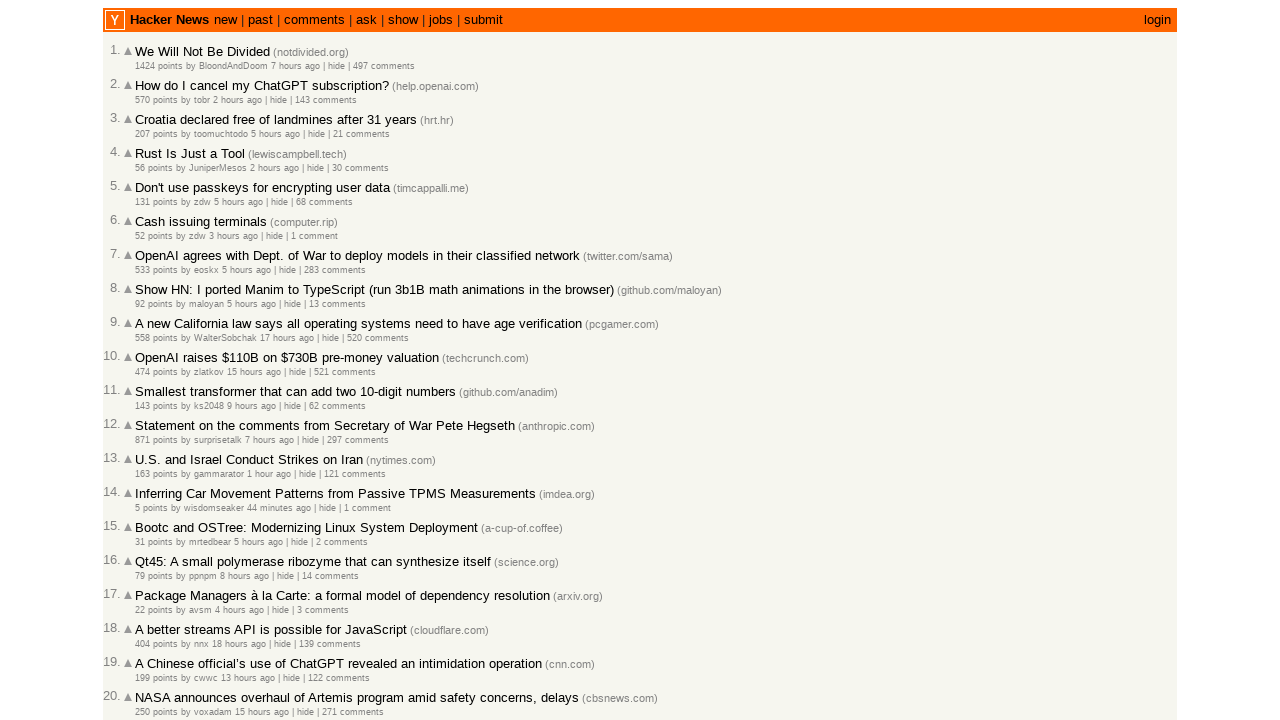

Clicked on the 'past' link to navigate to yesterday's news at (260, 20) on a:text('past')
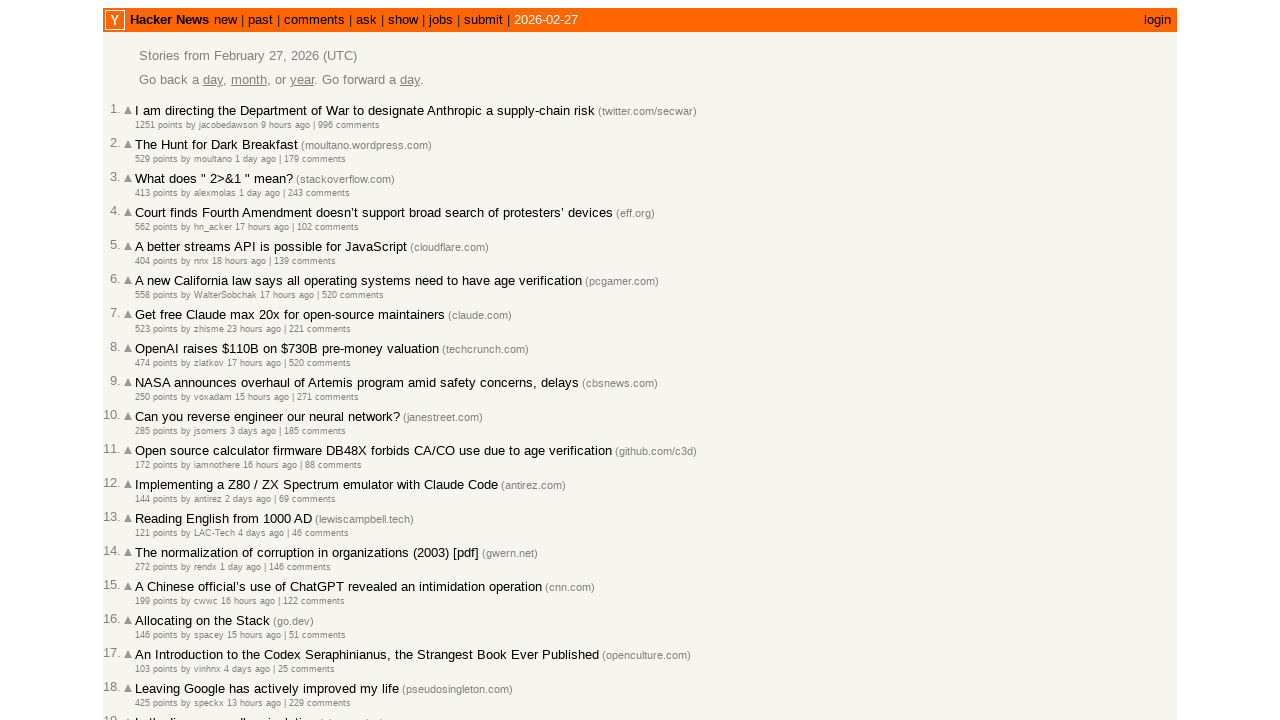

Waited for page to load and pagetop element appeared
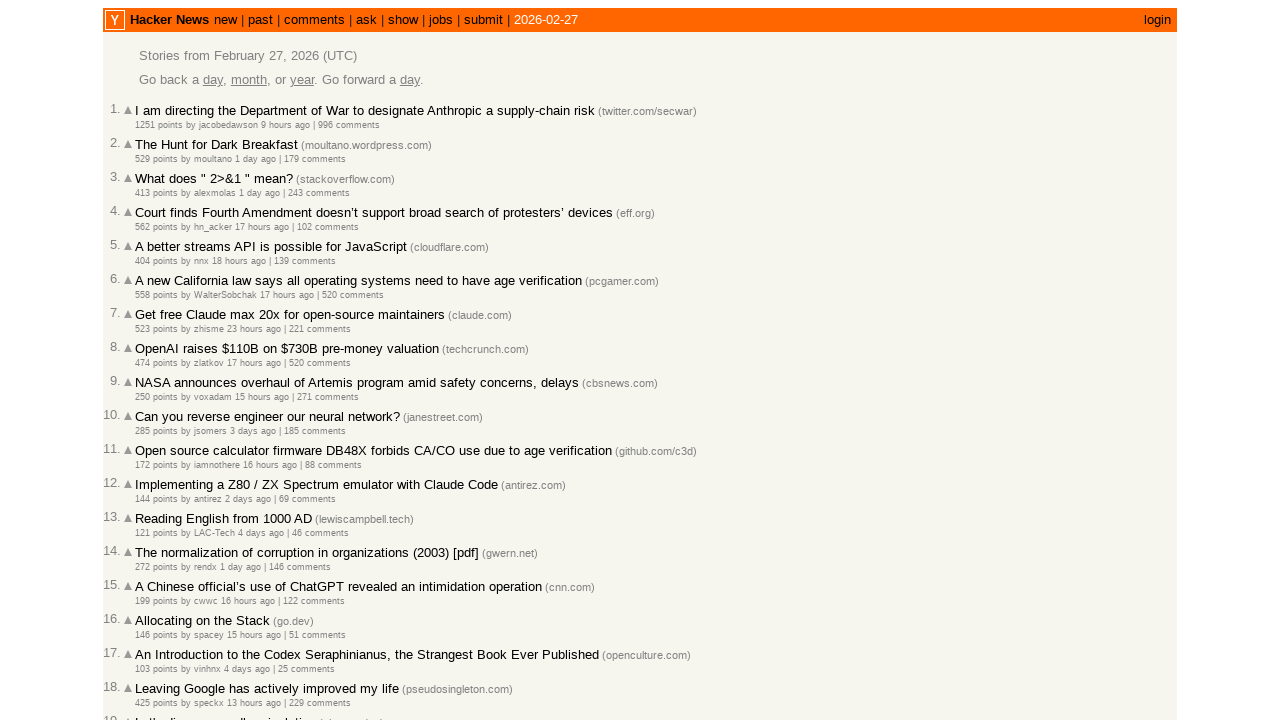

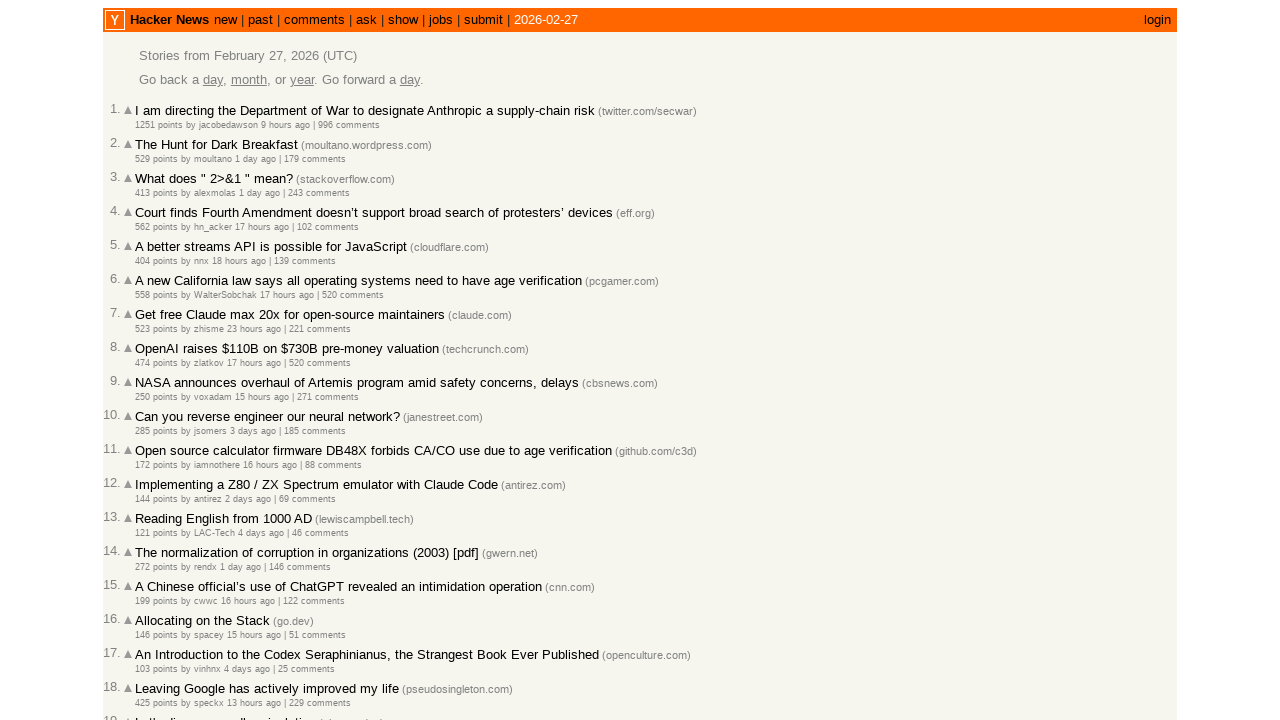